Navigates to the broadband landing page and refreshes to verify it loads correctly

Starting URL: https://assine.vivo.com.br/jaragua-do-sul_PR/oferta/internet-banda-larga

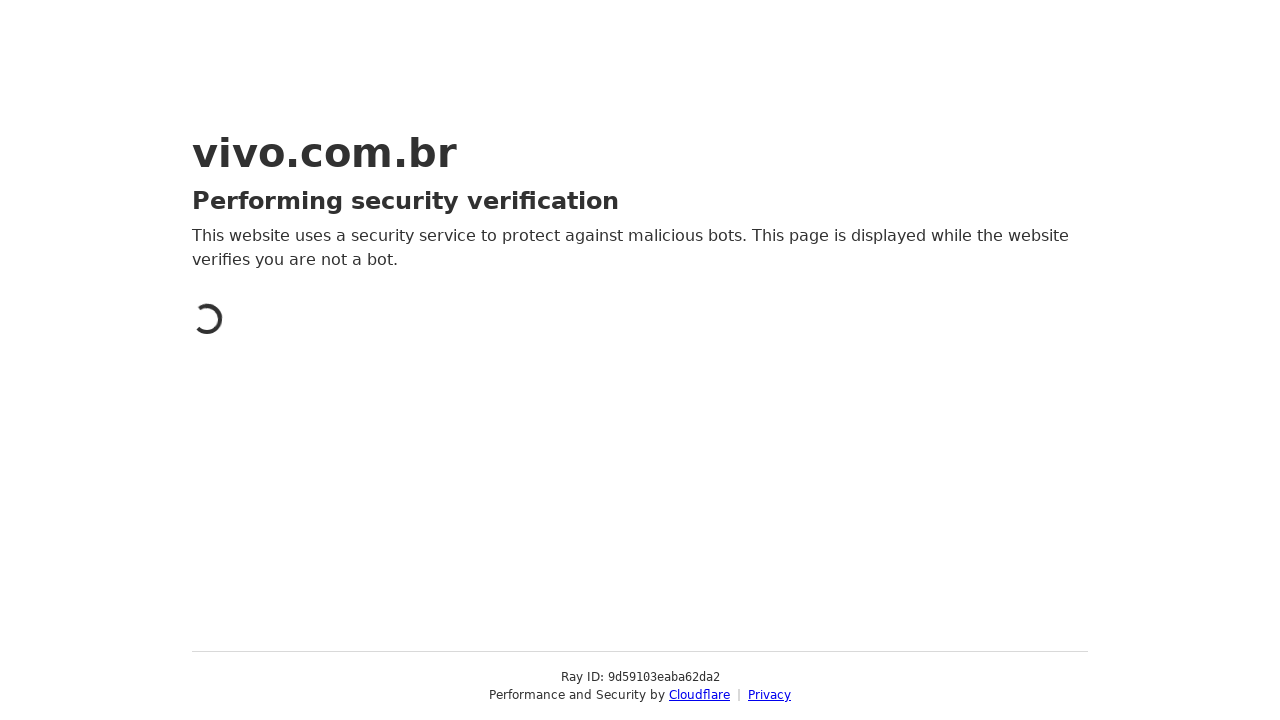

Refreshed the broadband landing page
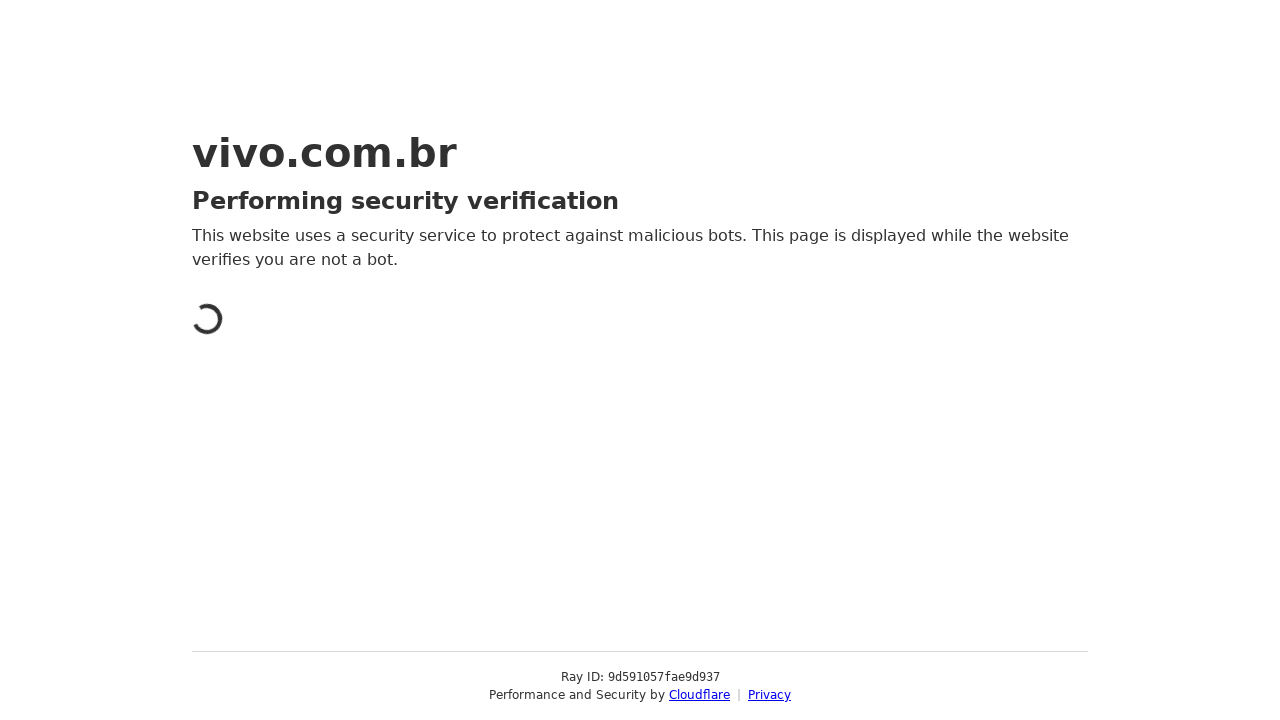

Page loaded completely (networkidle state reached)
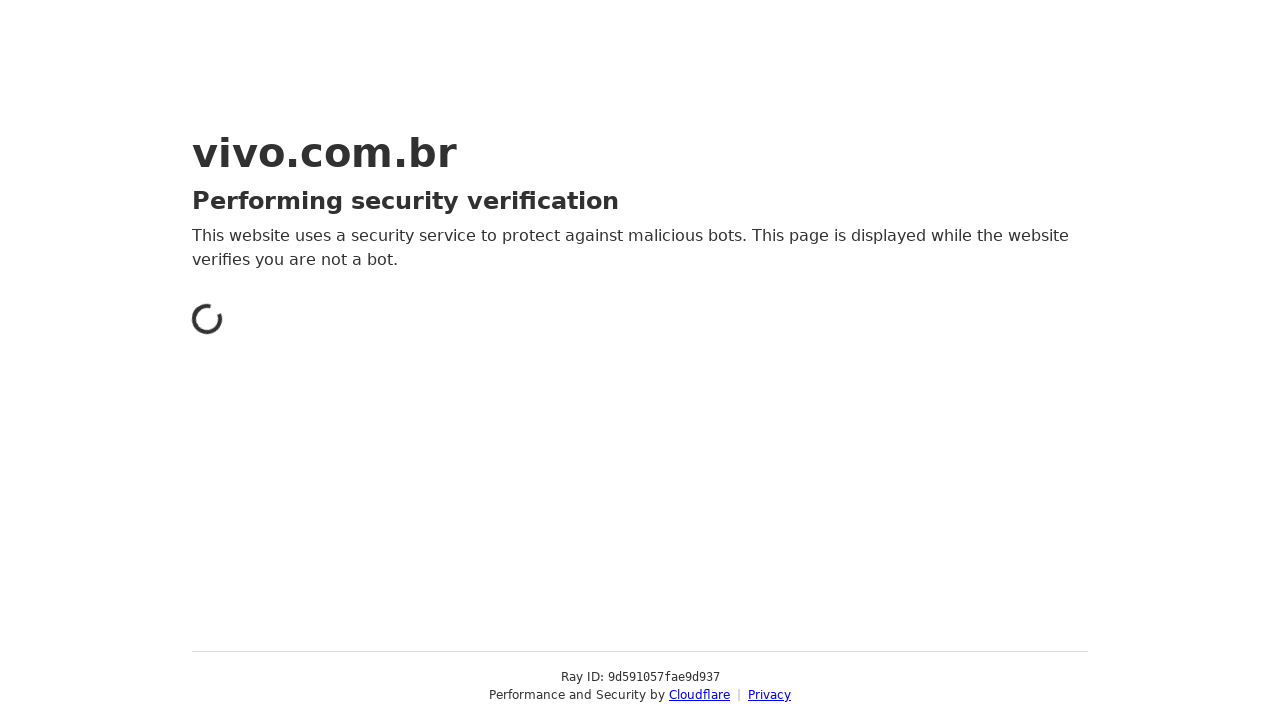

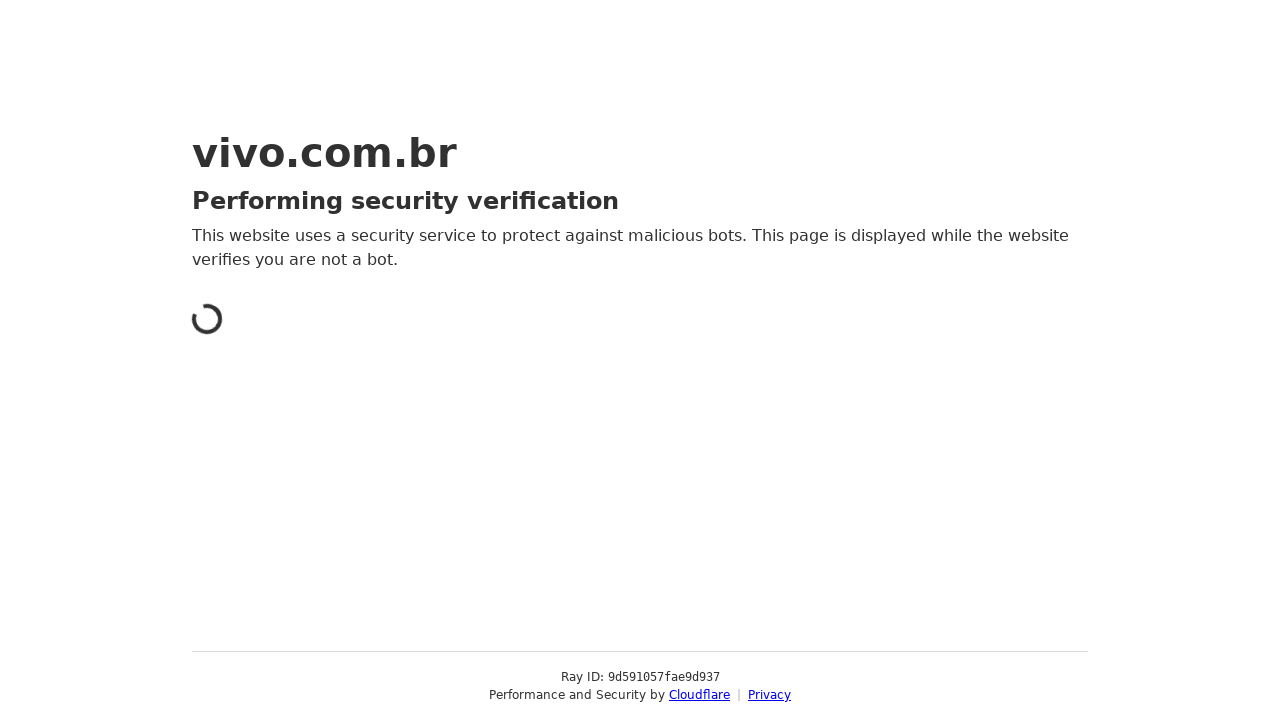